Tests checkbox selection by clicking both checkboxes to toggle their states

Starting URL: http://the-internet.herokuapp.com/checkboxes

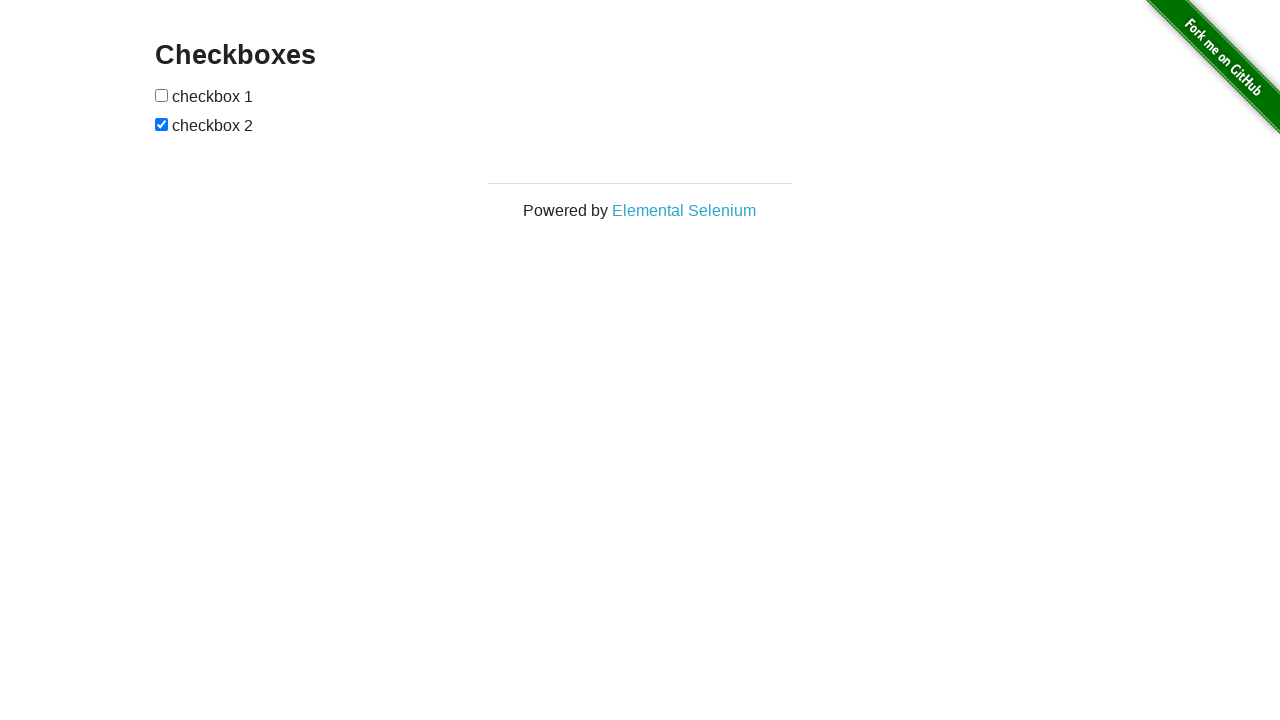

Located all checkboxes on the page
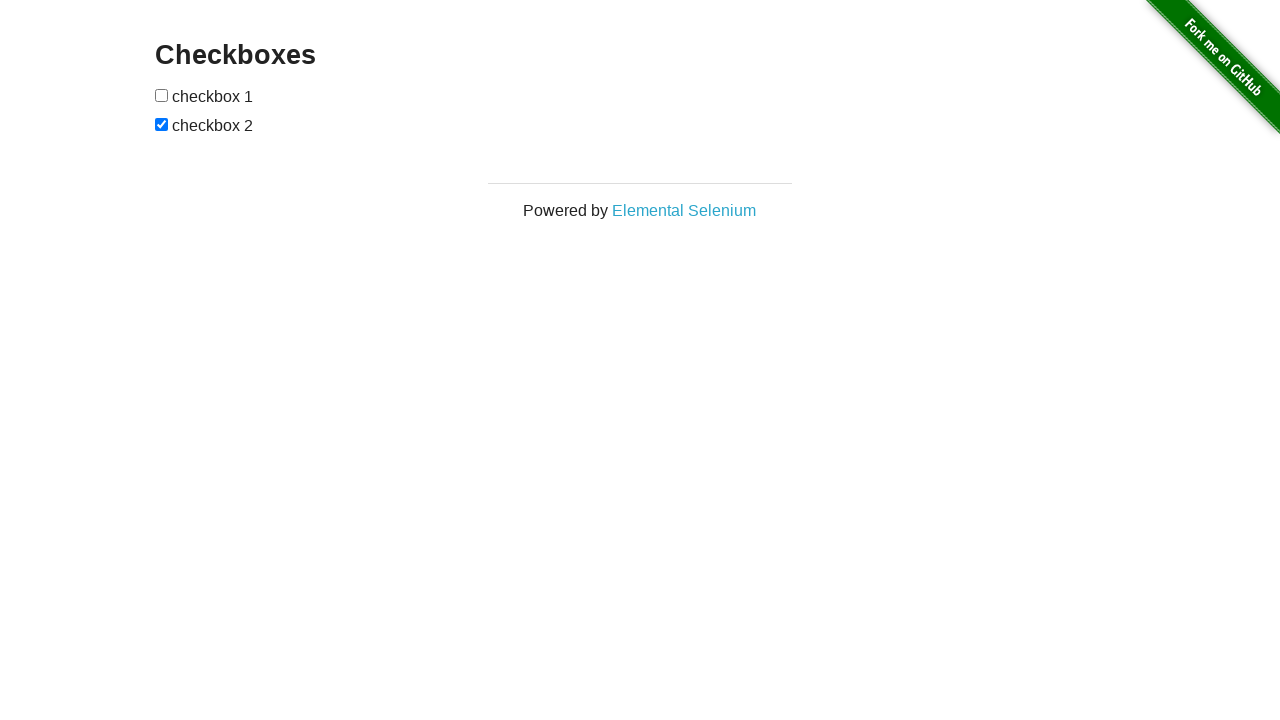

Clicked first checkbox to check it at (162, 95) on input[type='checkbox'] >> nth=0
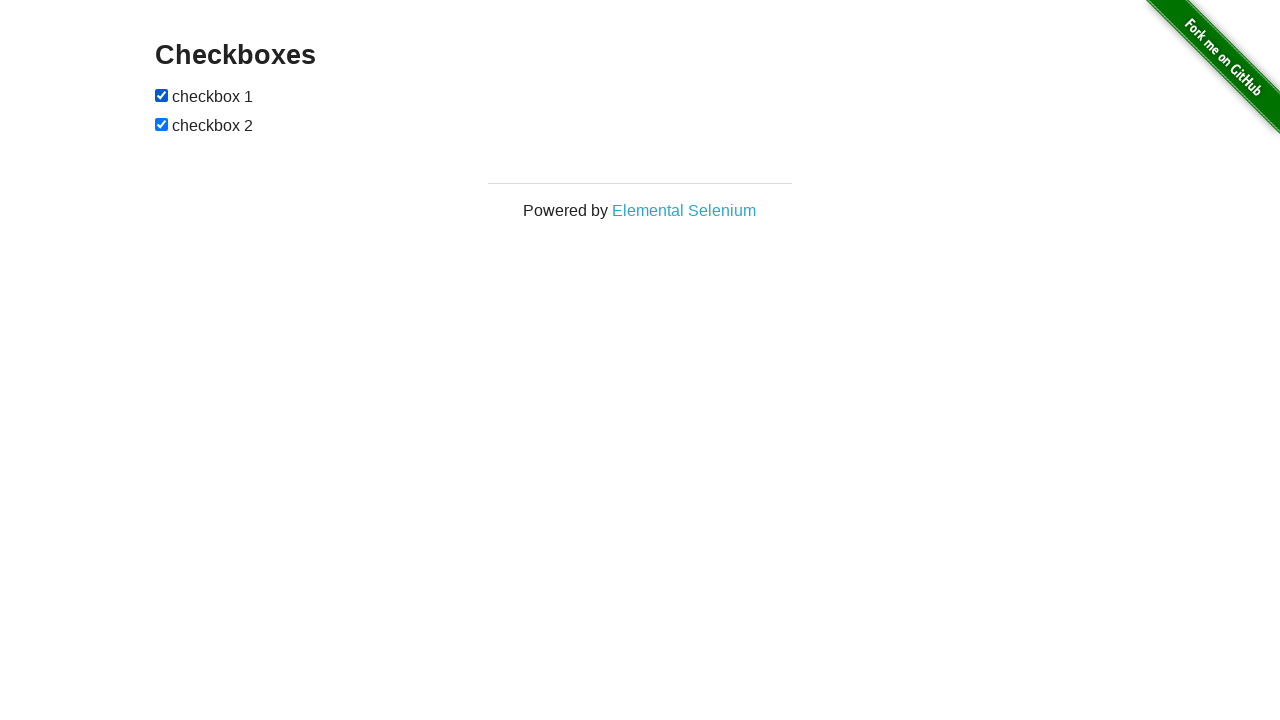

Clicked second checkbox to uncheck it at (162, 124) on input[type='checkbox'] >> nth=1
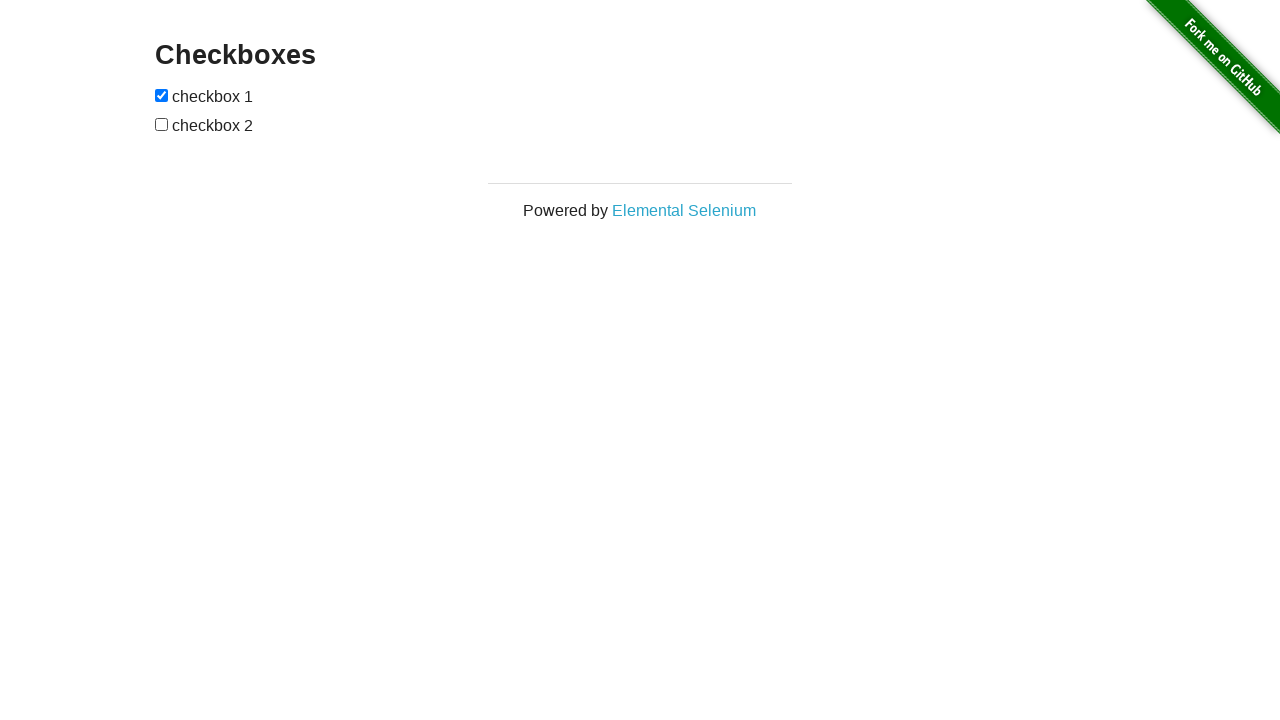

Verified first checkbox is checked
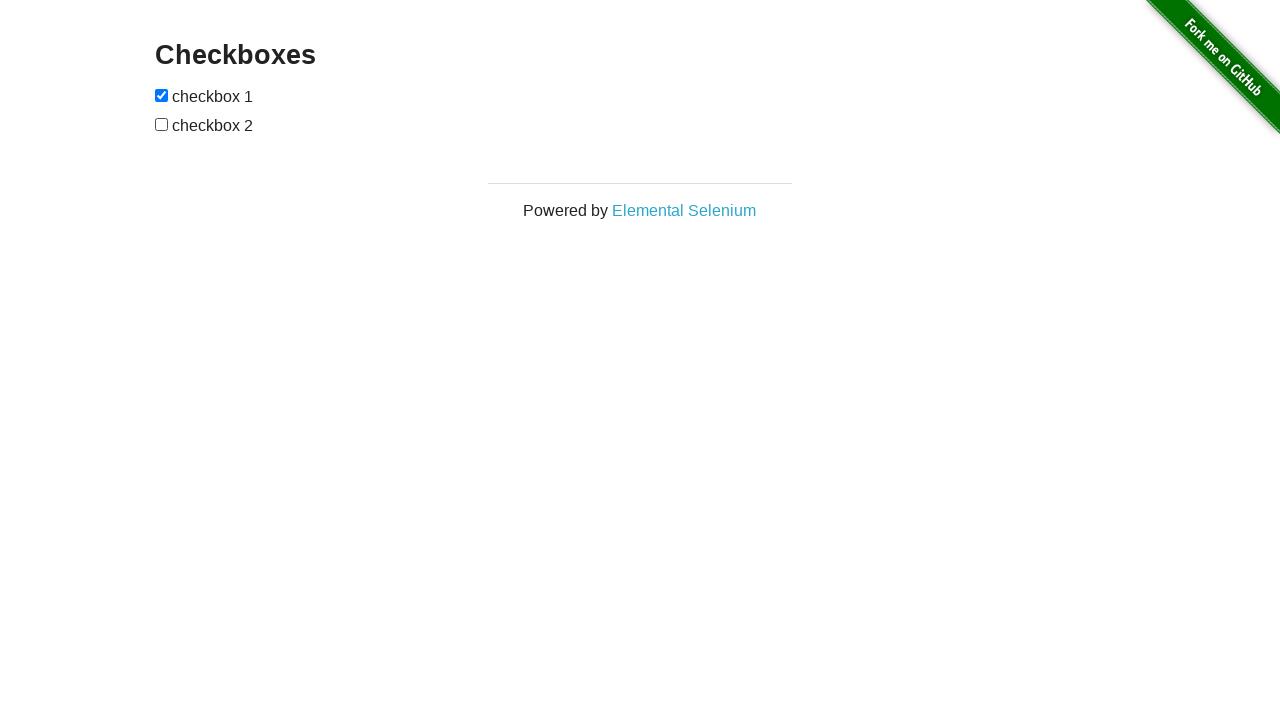

Verified second checkbox is unchecked
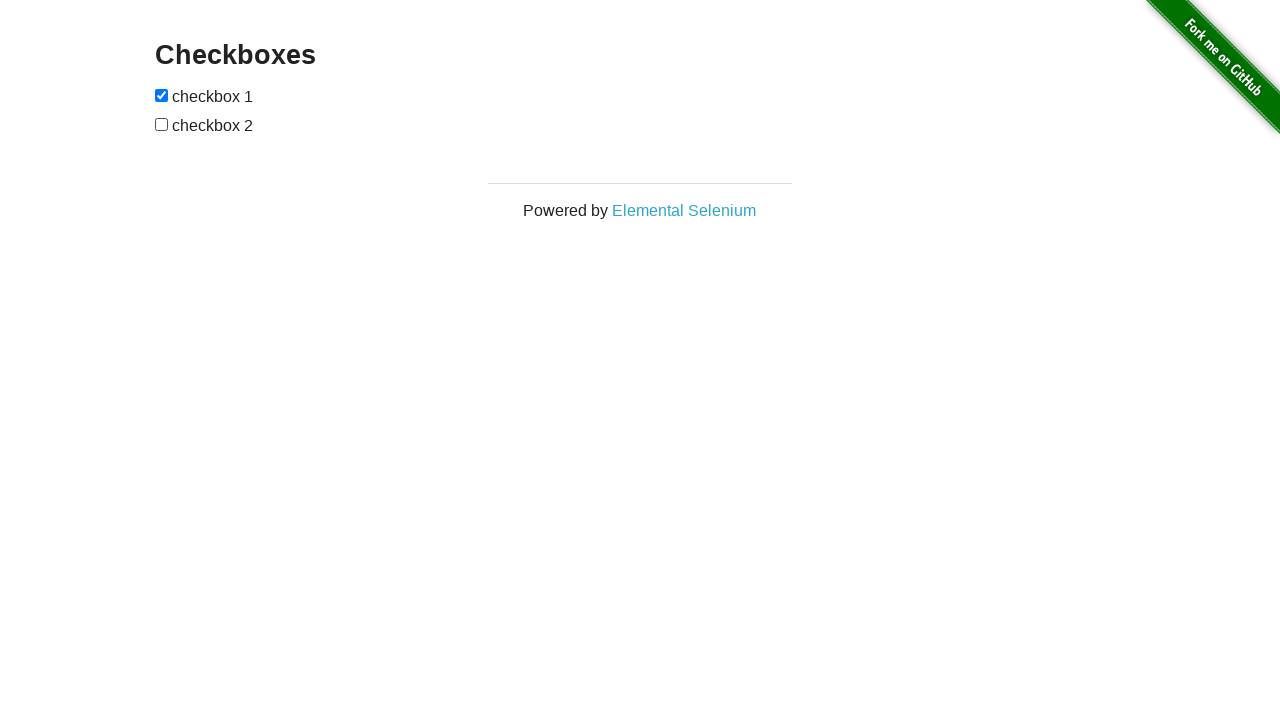

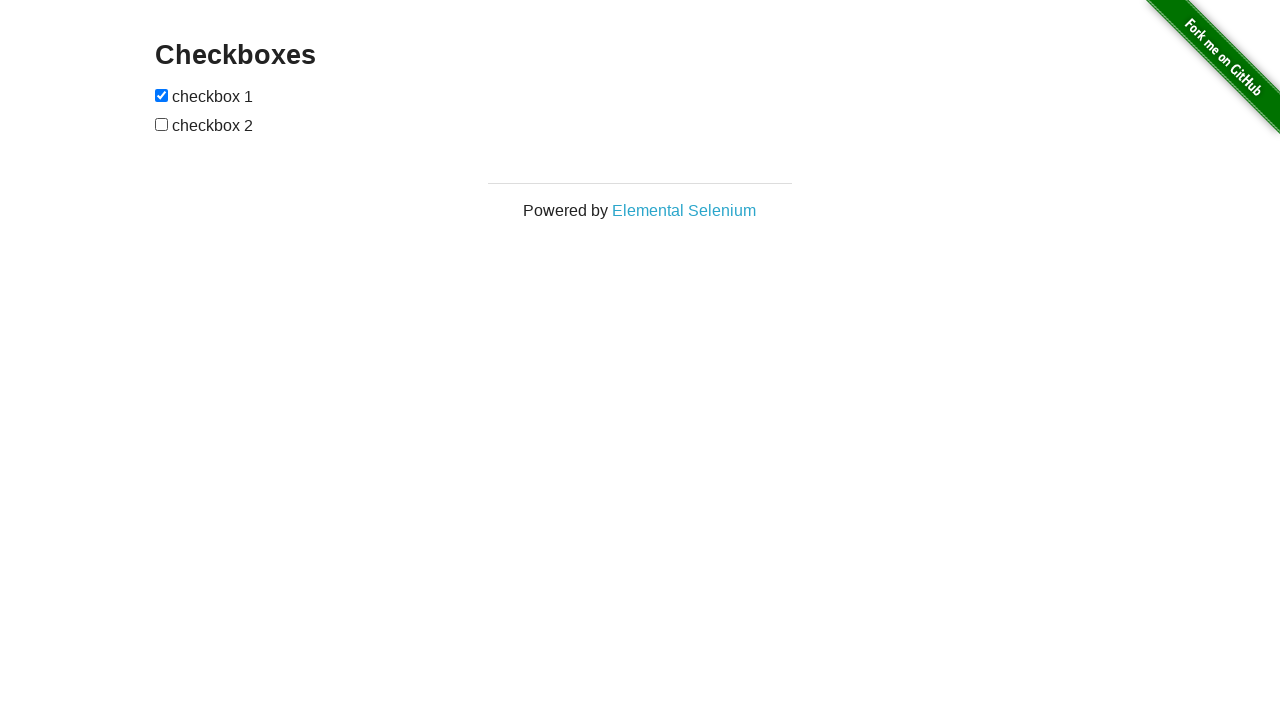